Navigates to the home page and clicks the dark theme toggle button to switch themes

Starting URL: https://zweb.zone/

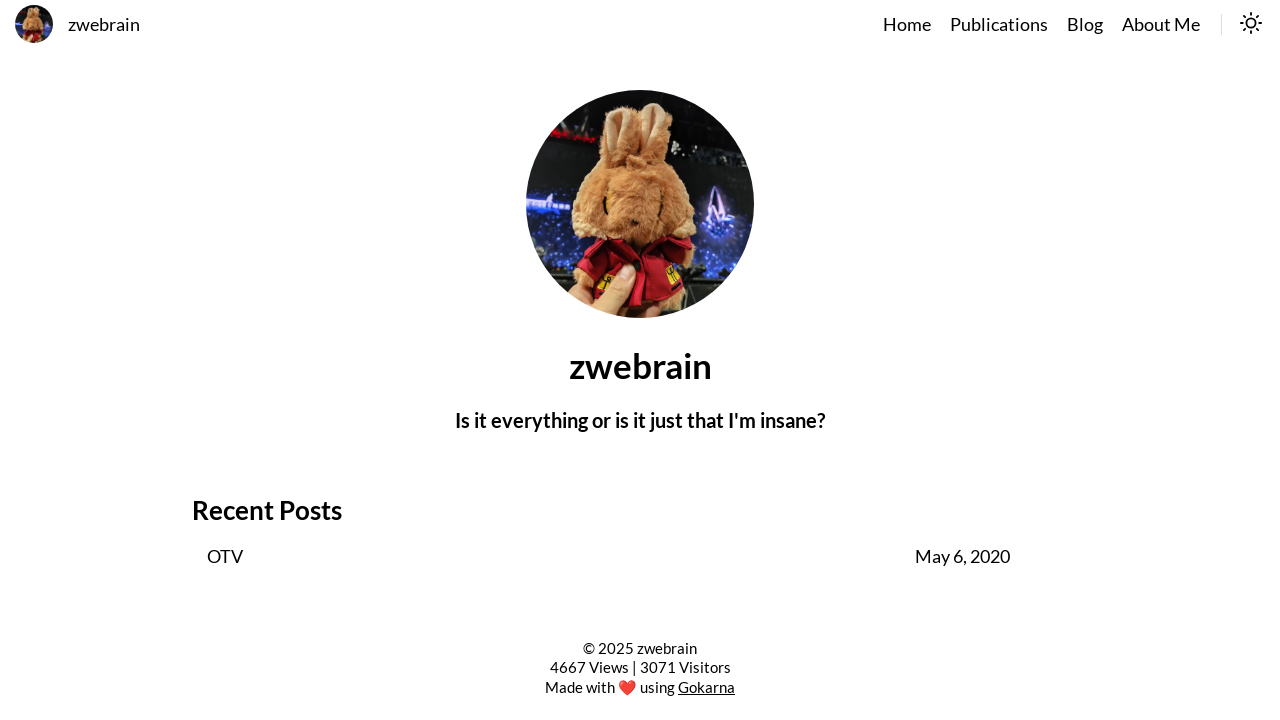

Navigated to home page at https://zweb.zone/
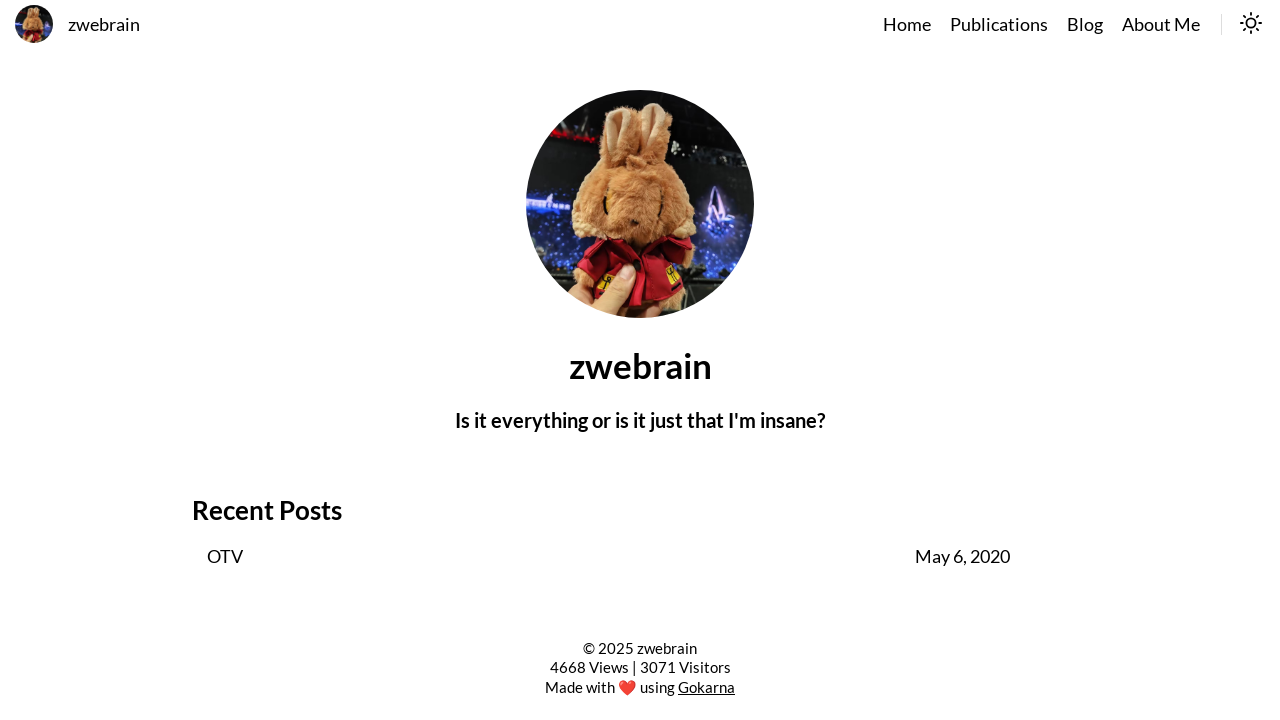

Page loaded successfully
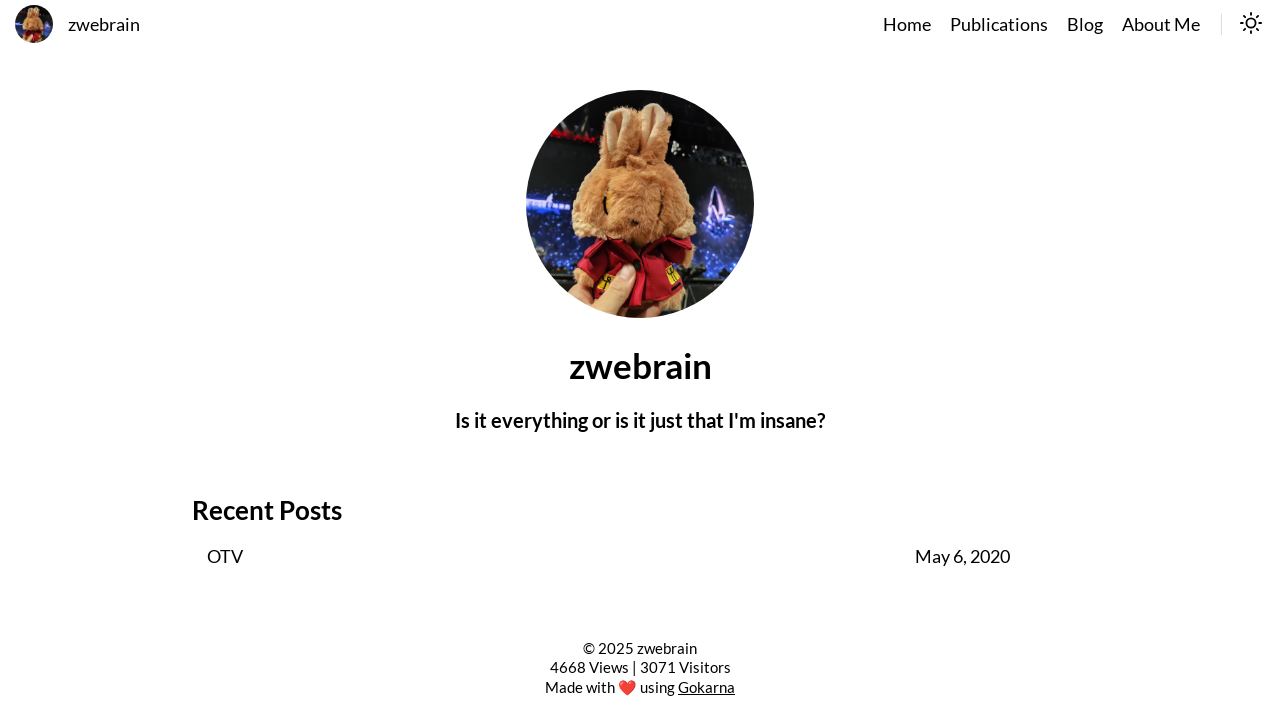

Clicked dark theme toggle button to switch themes at (1251, 25) on .dark-theme-toggle >> internal:has=":visible" >> nth=0
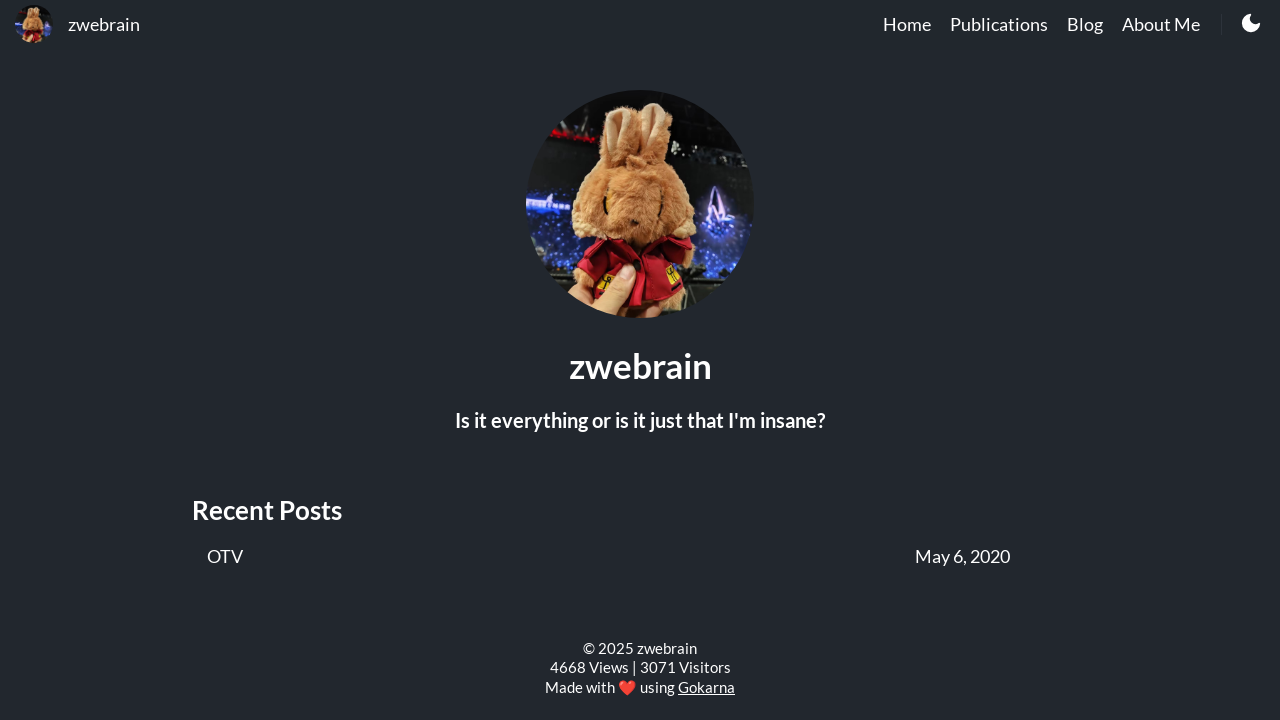

Theme change animation completed
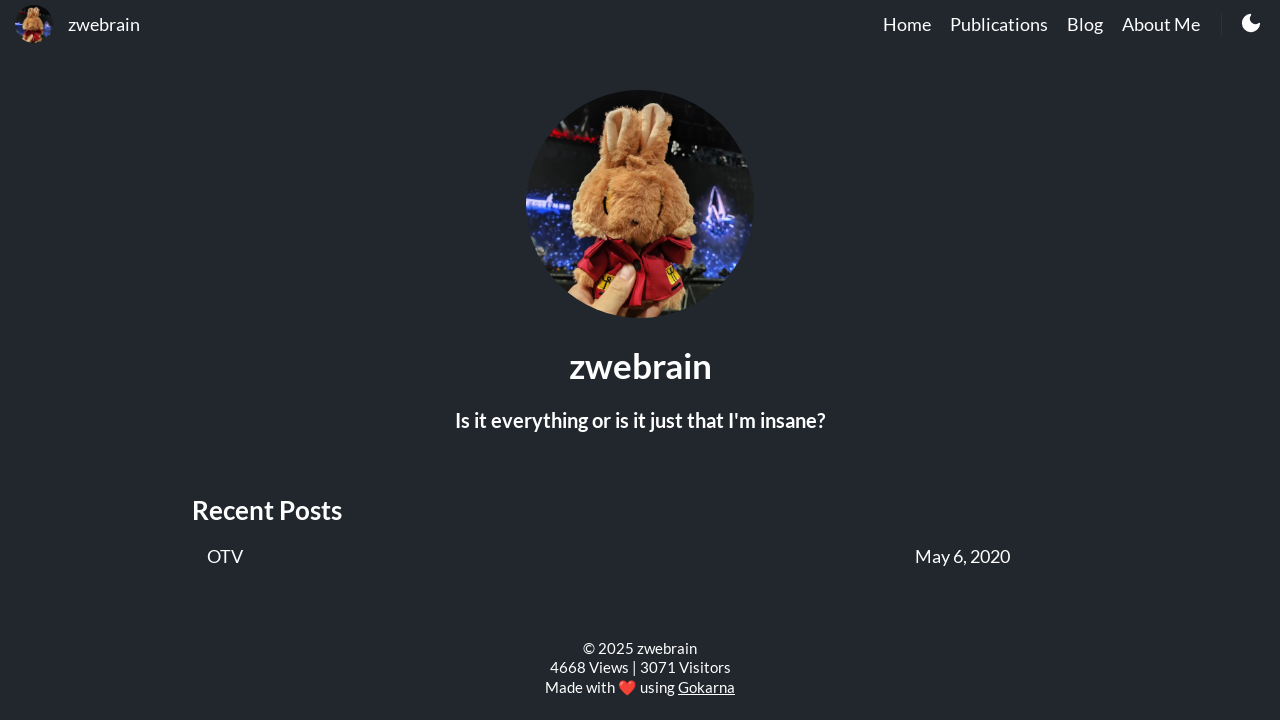

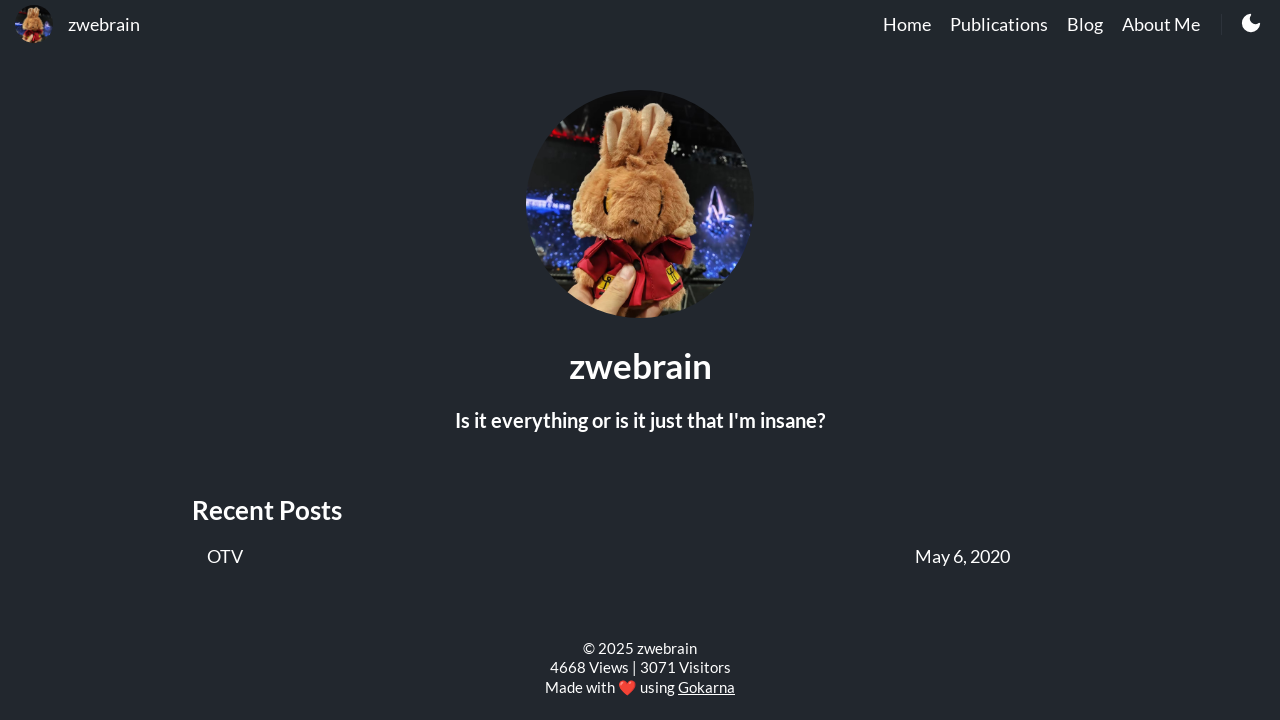